Navigates to DemoQA website, scrolls down, and clicks on the Interactions section to verify navigation

Starting URL: https://demoqa.com/

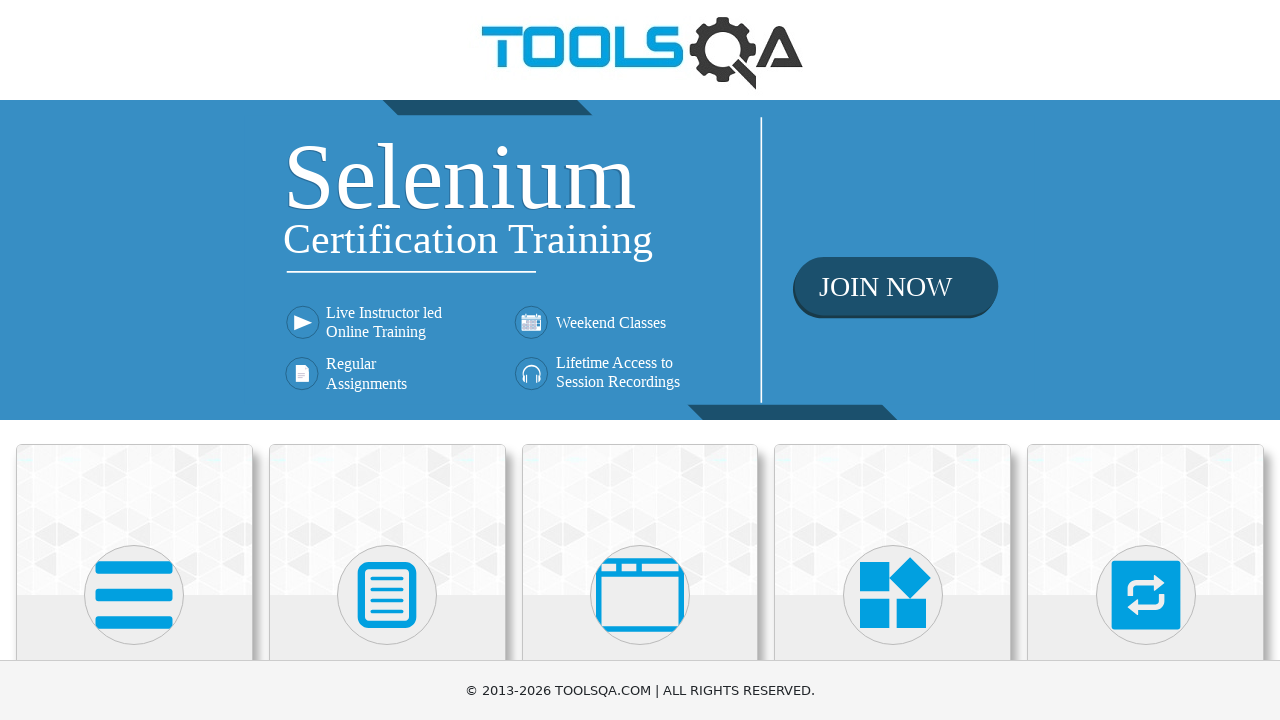

Navigated to DemoQA website at https://demoqa.com/
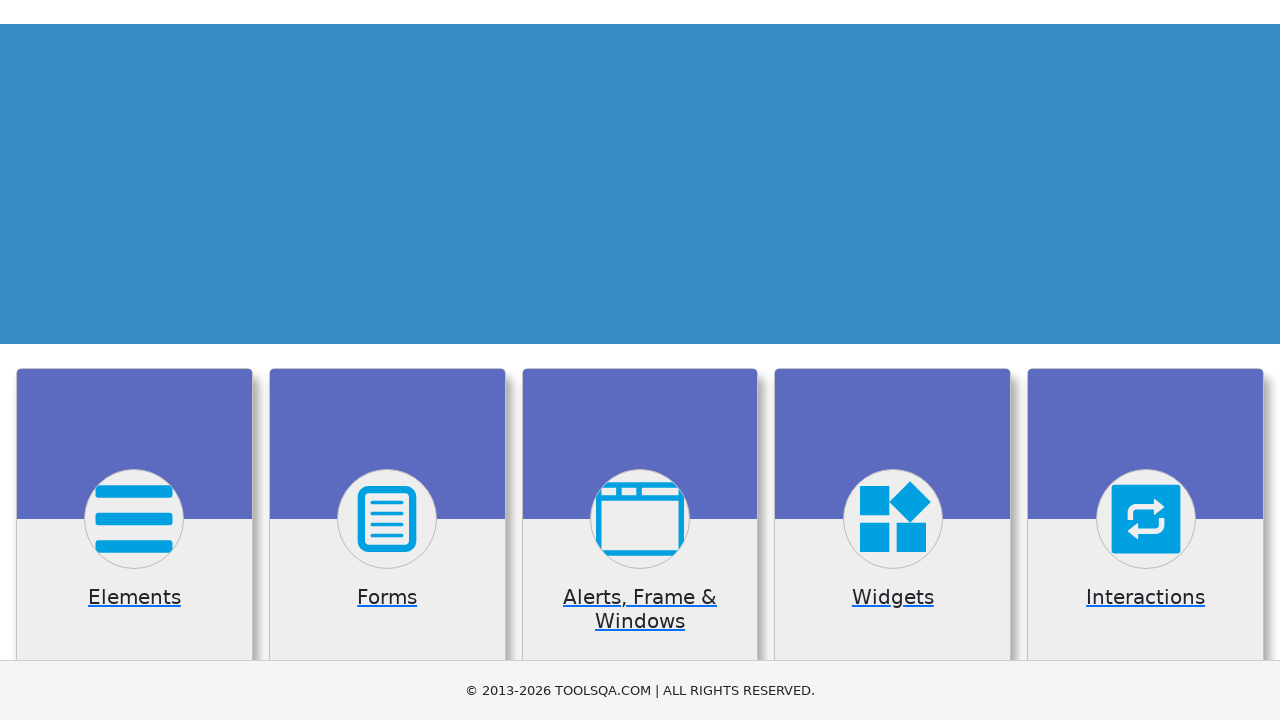

Scrolled down 500 pixels to reveal Interactions section
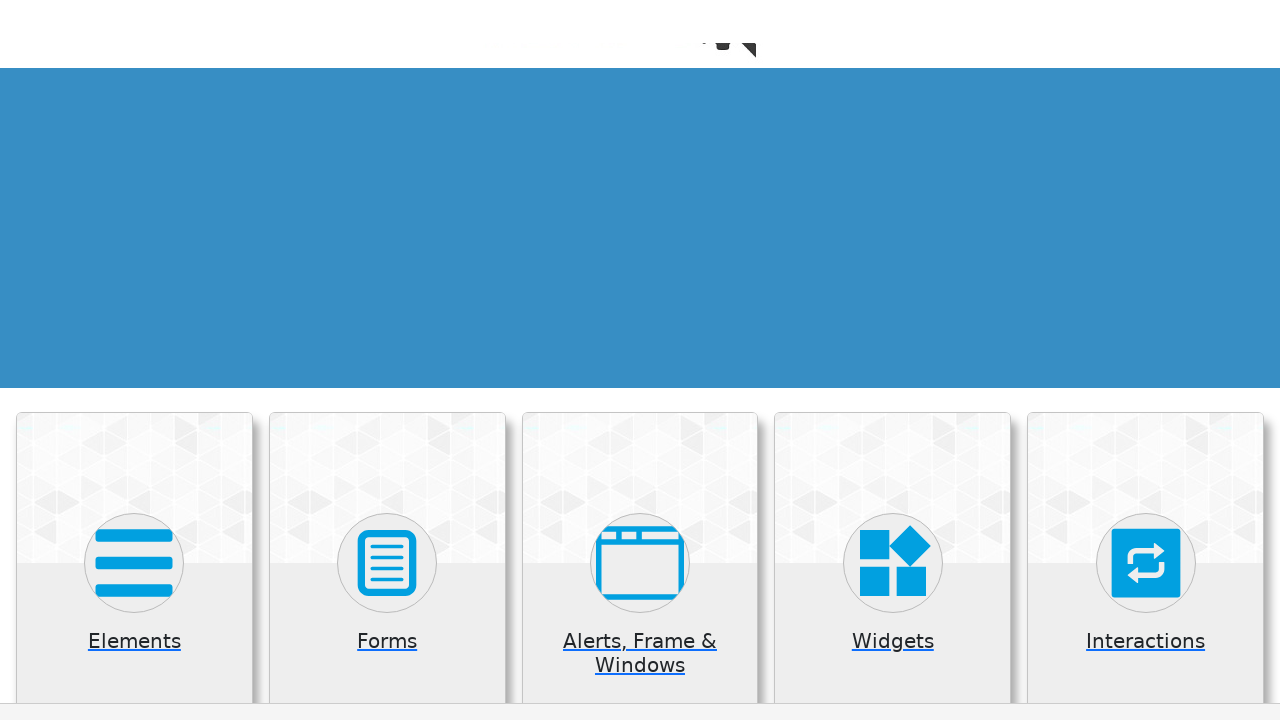

Clicked on the Interactions section at (1146, 173) on xpath=//div/h5[text()='Interactions']
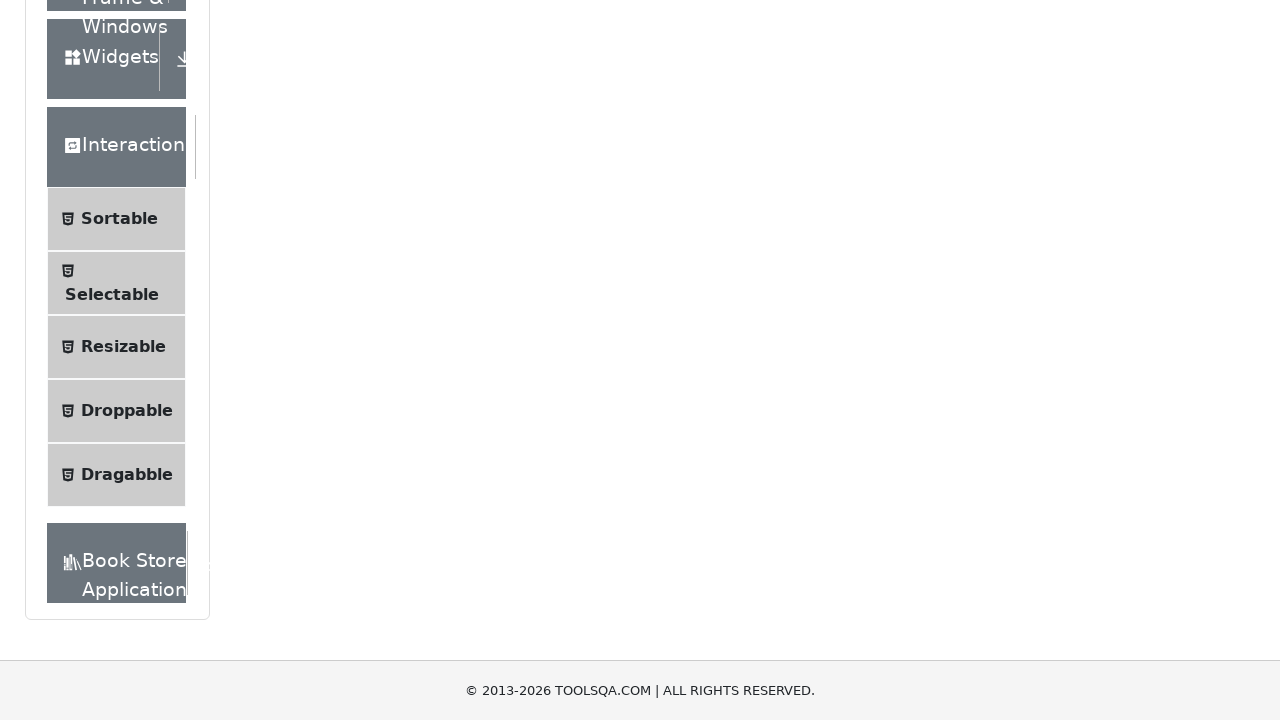

Navigation to Interactions section completed
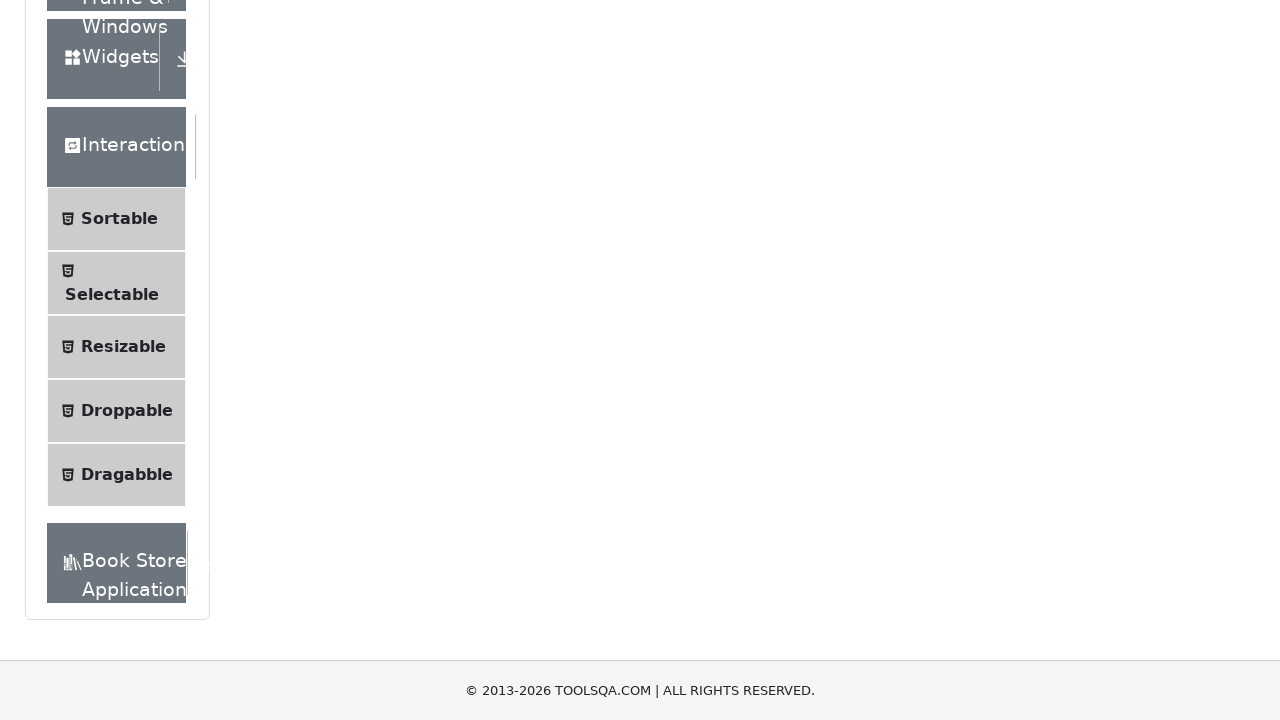

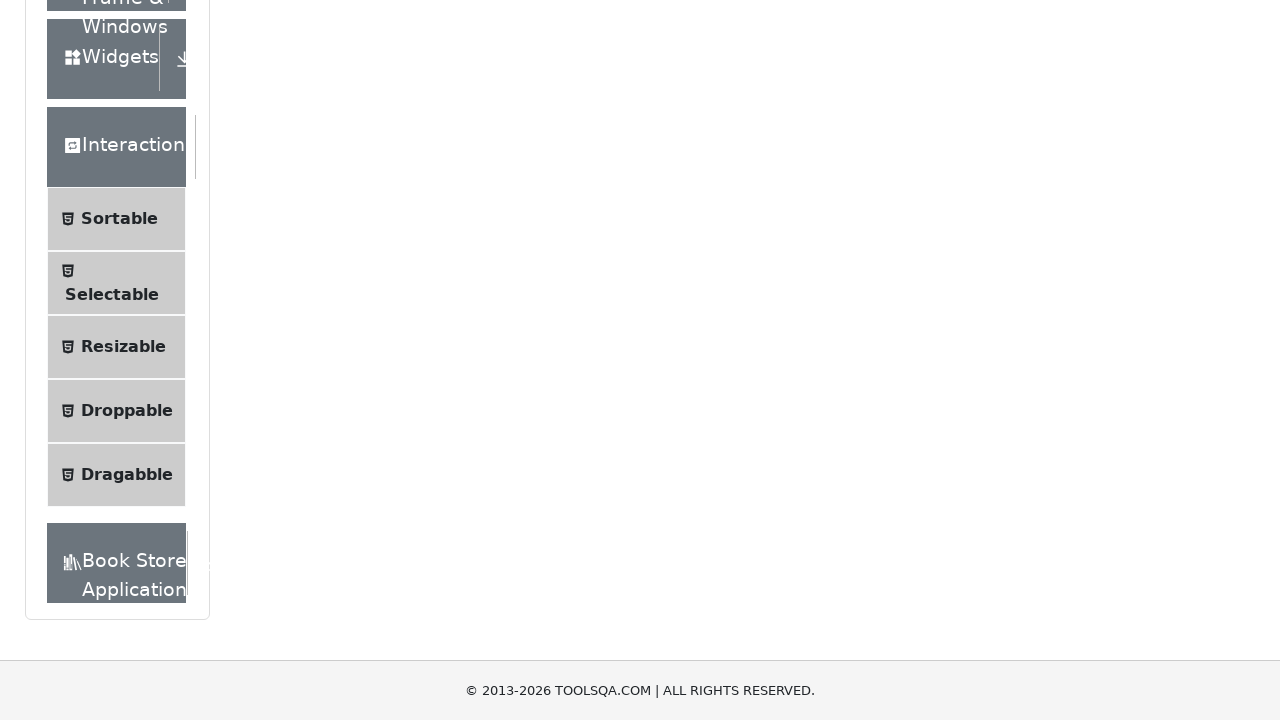